Navigates to a file download page and maximizes the browser window to verify the page loads correctly

Starting URL: https://the-internet.herokuapp.com/download

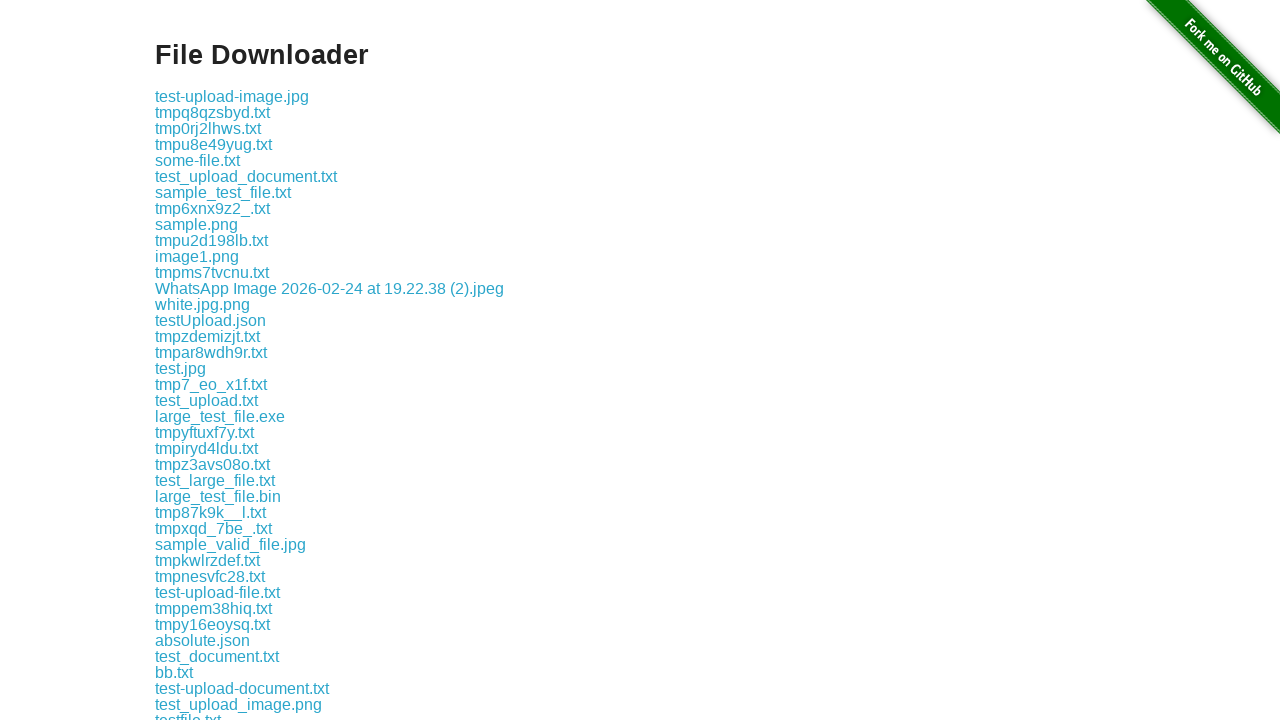

Navigated to file download page
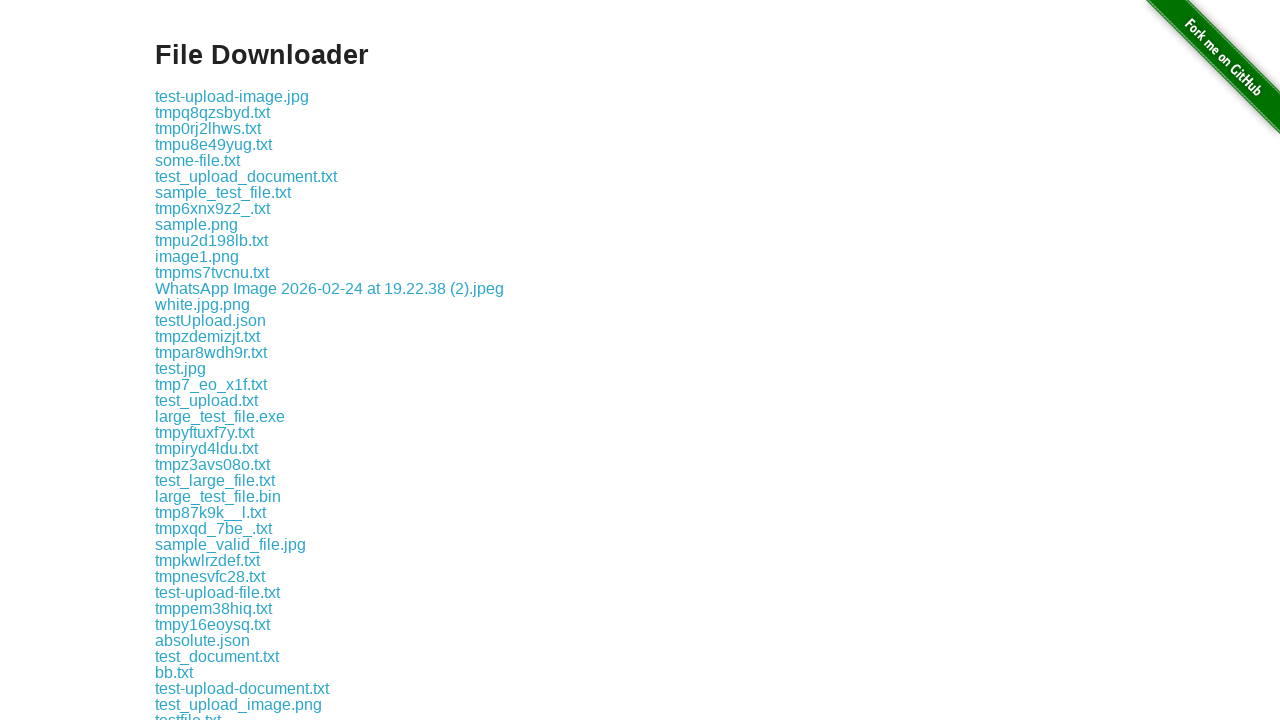

Maximized browser window to 1920x1080
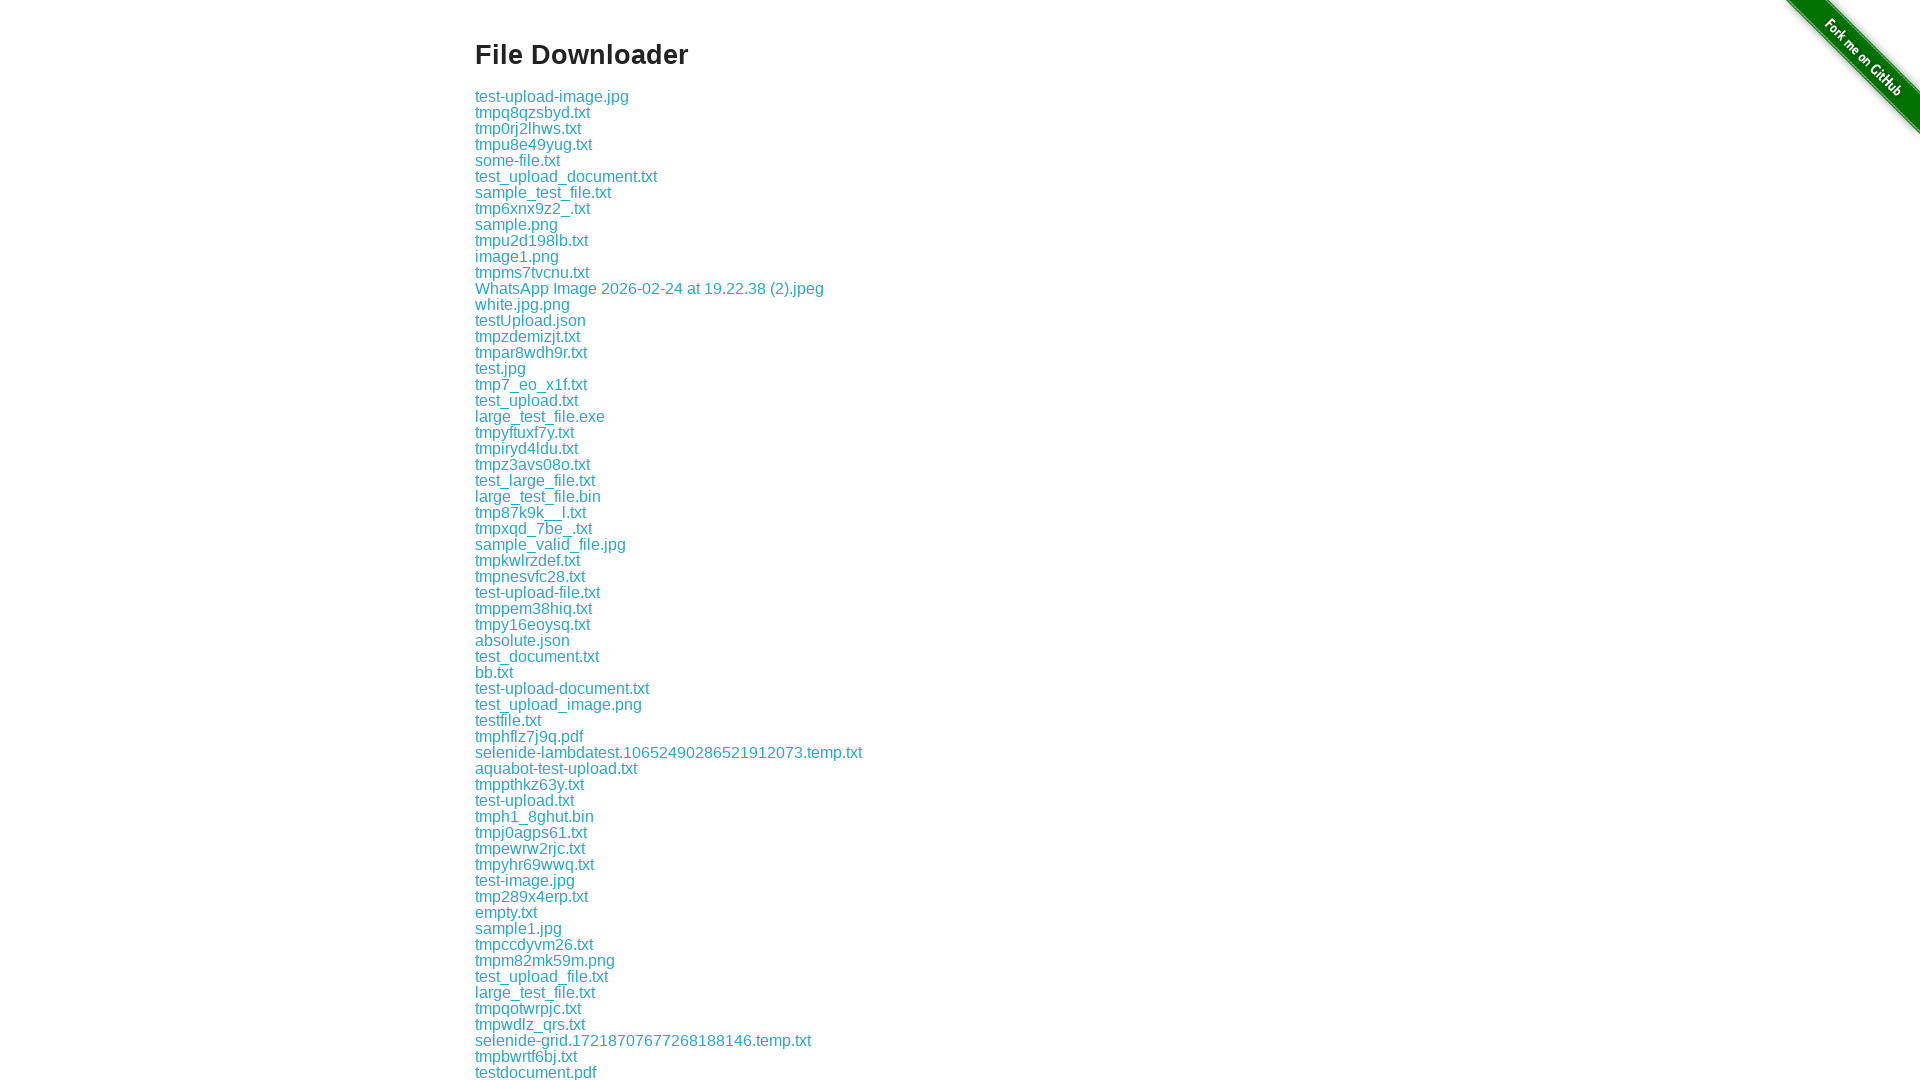

Page header element loaded successfully
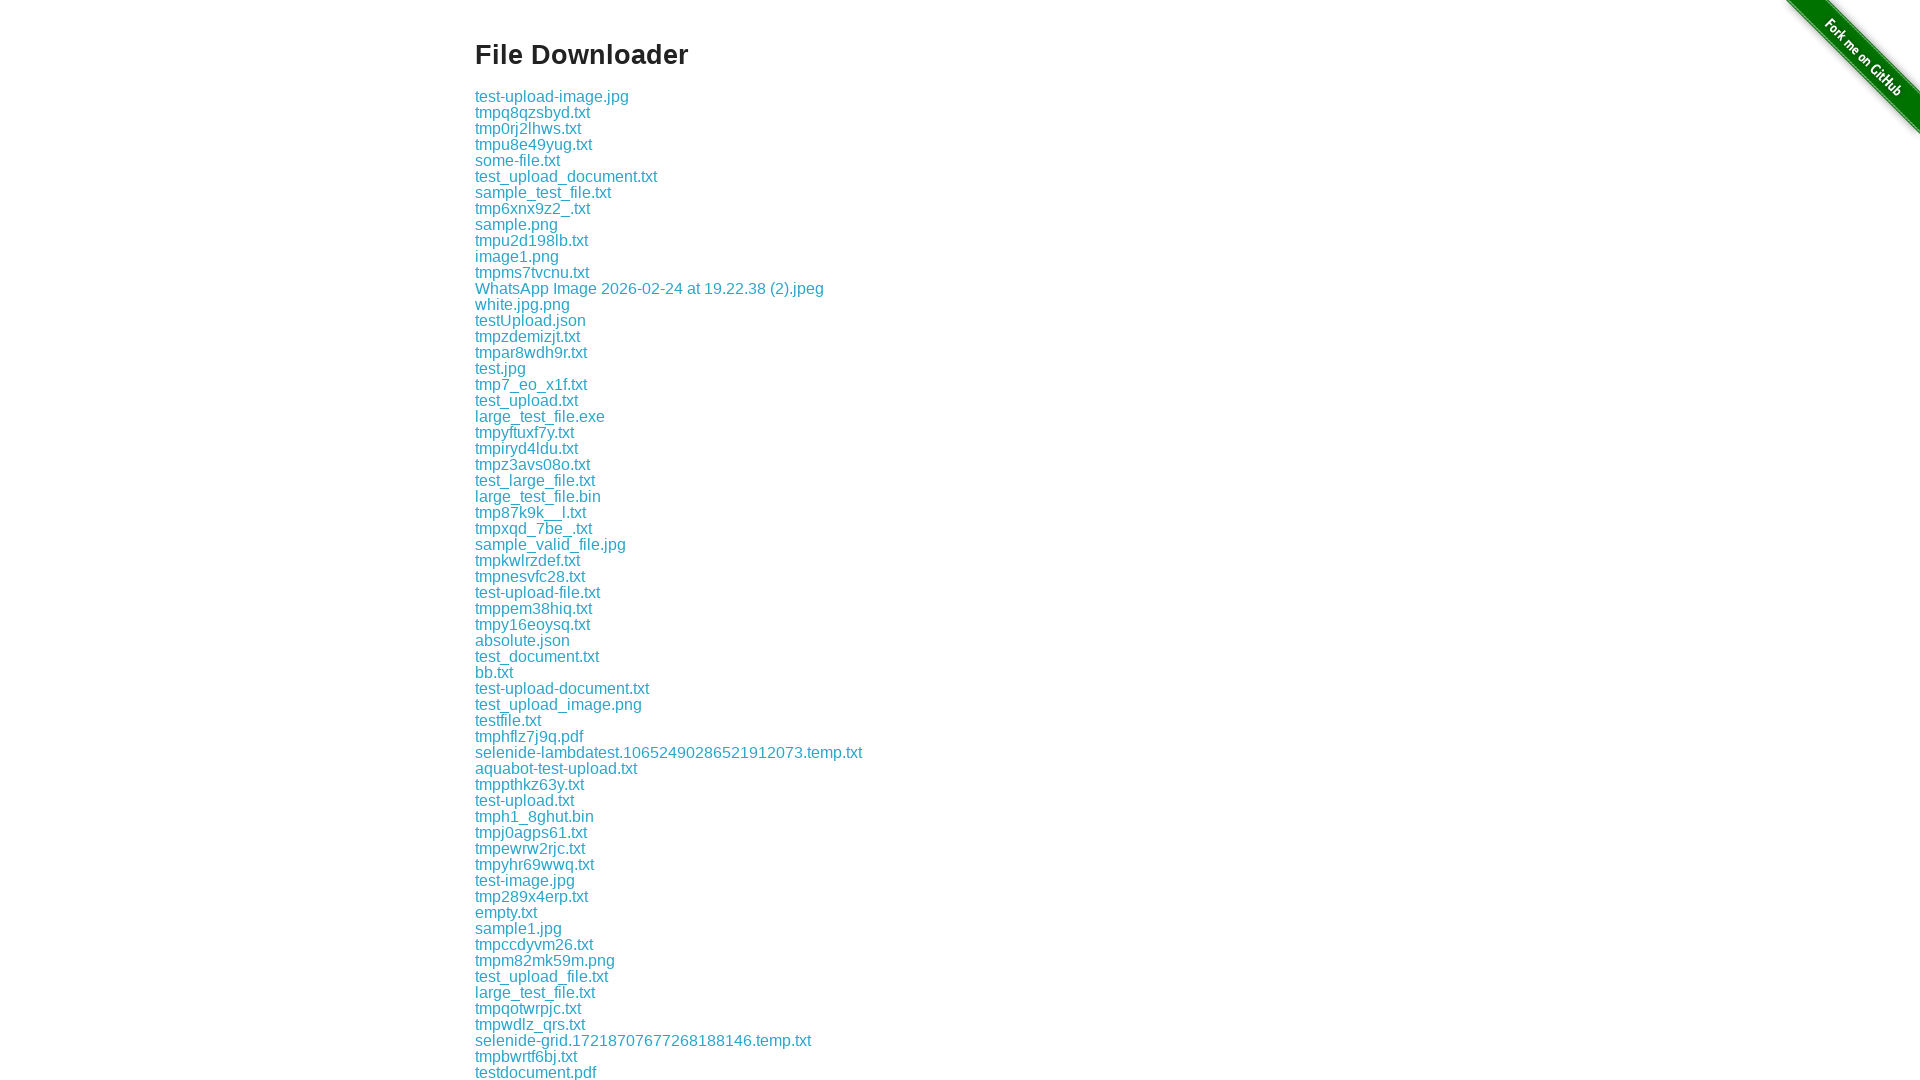

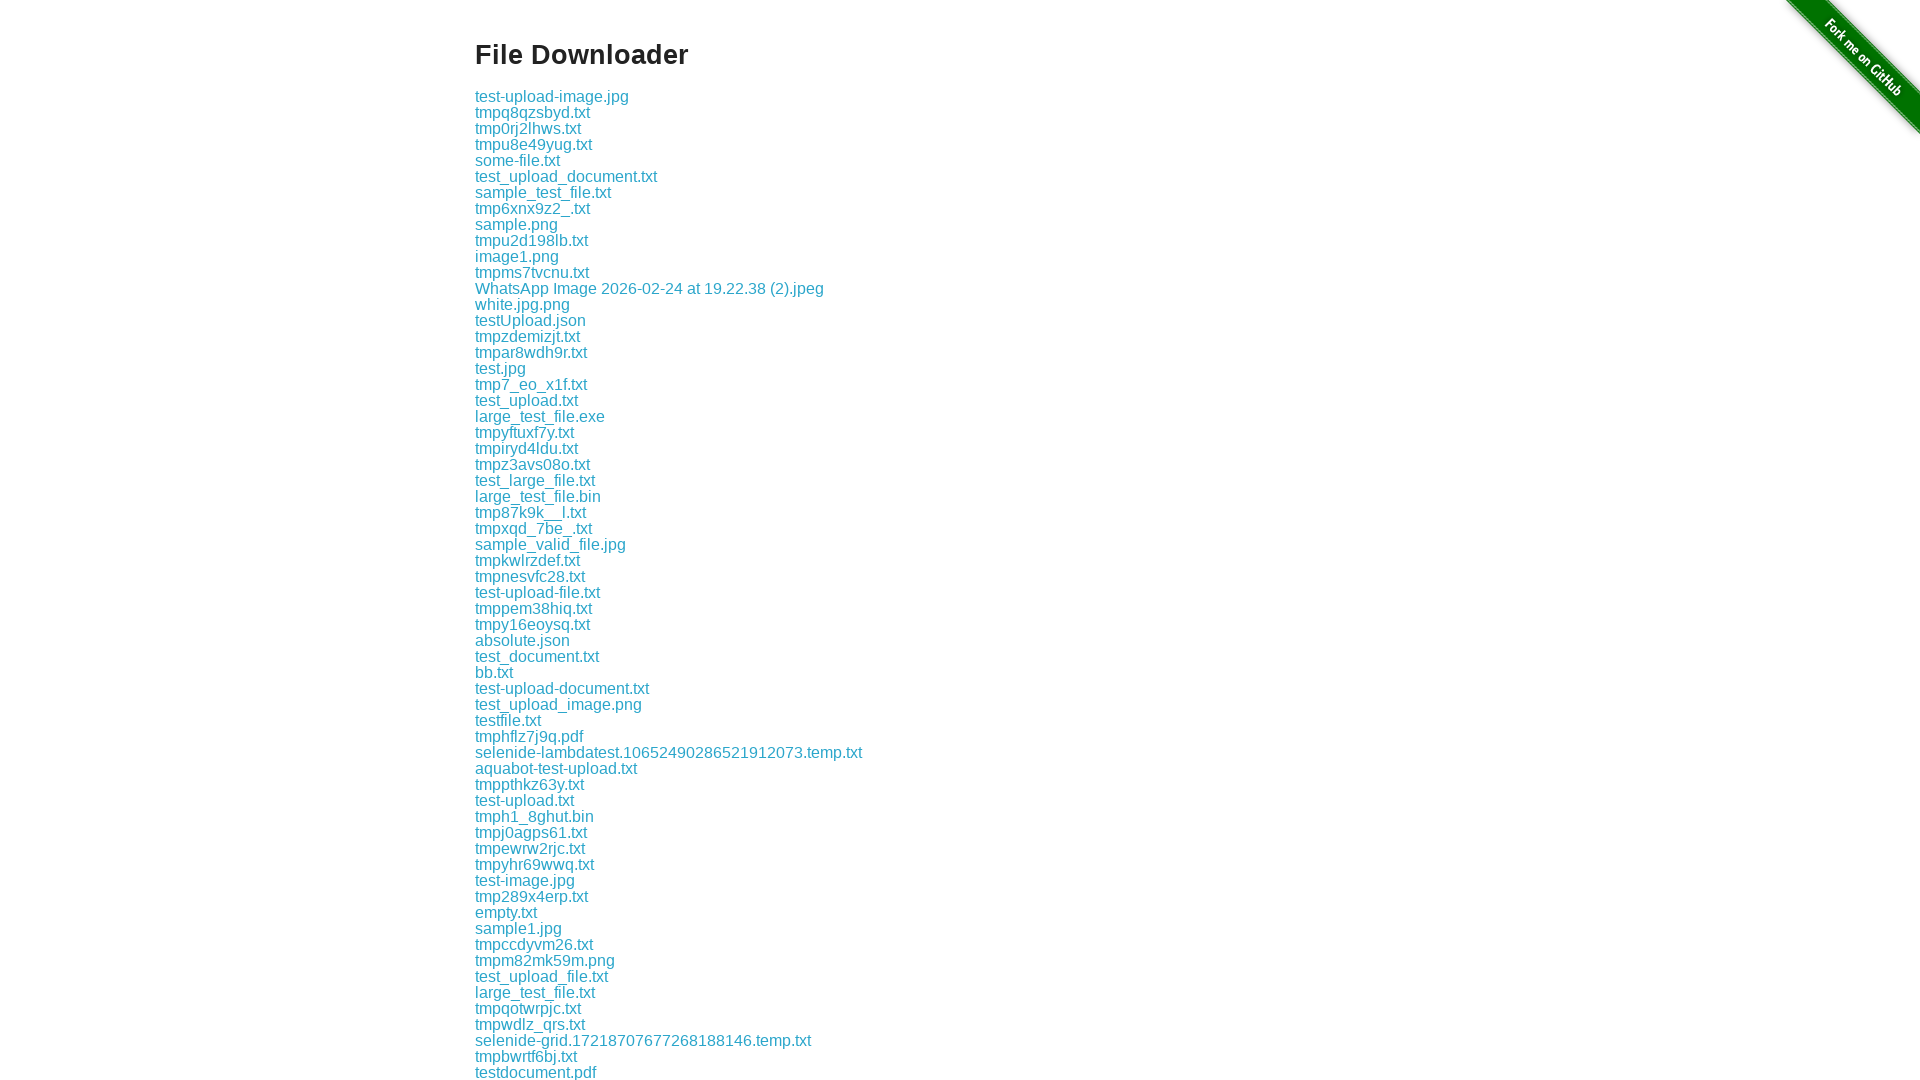